Tests various button properties and interactions on a button testing page, including clicking buttons, checking if buttons are disabled, getting button positions, colors, and sizes

Starting URL: https://leafground.com/button.xhtml

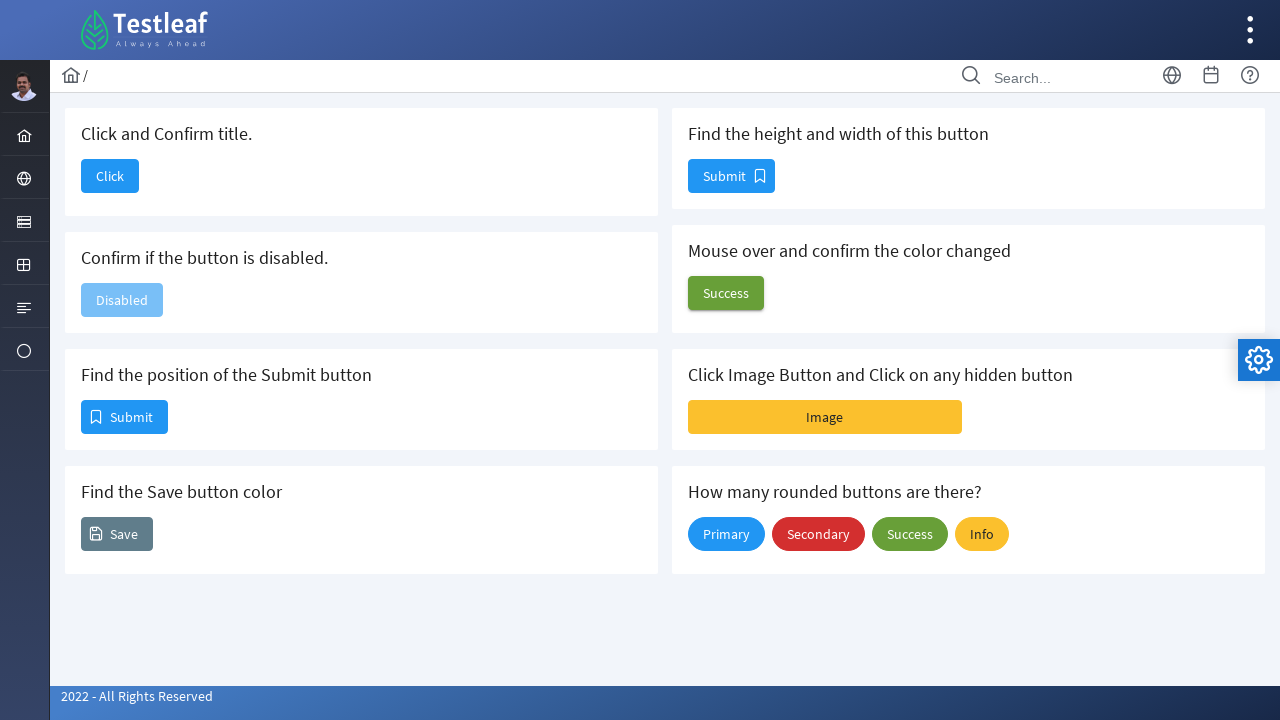

Clicked the button with 'Click' text at (110, 176) on xpath=//span[text()='Click']
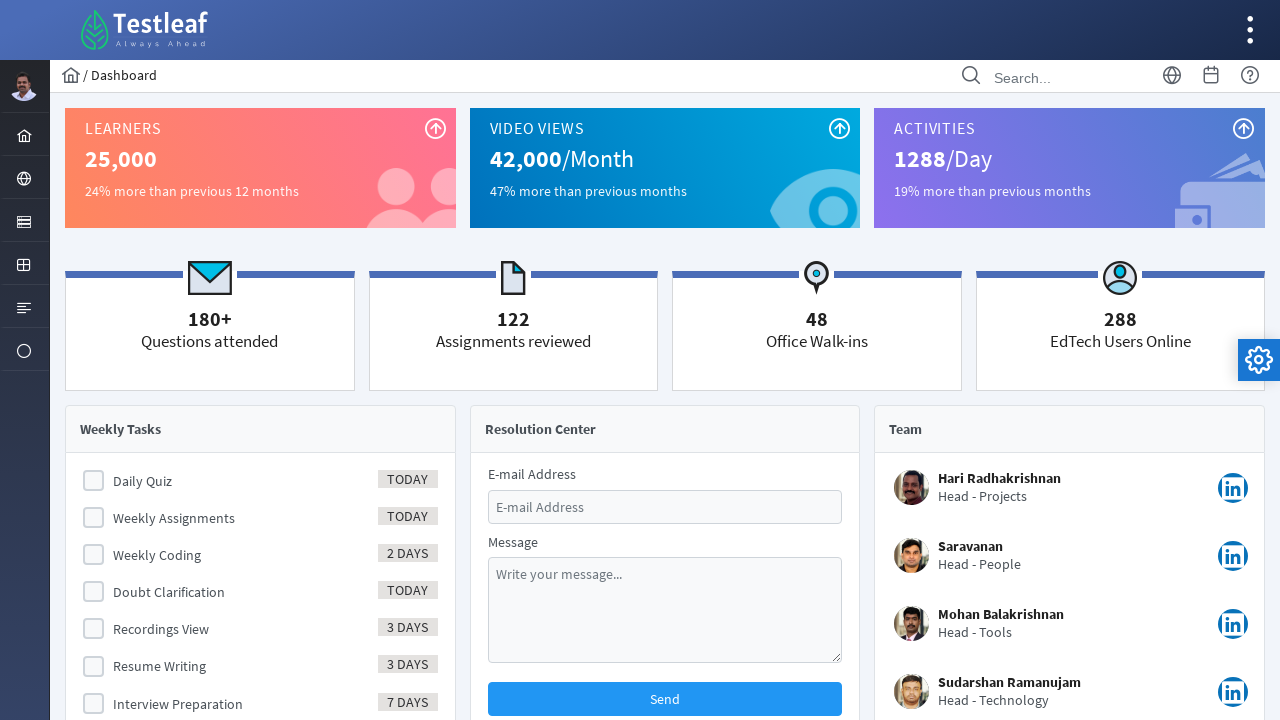

Waited 3 seconds for navigation to complete
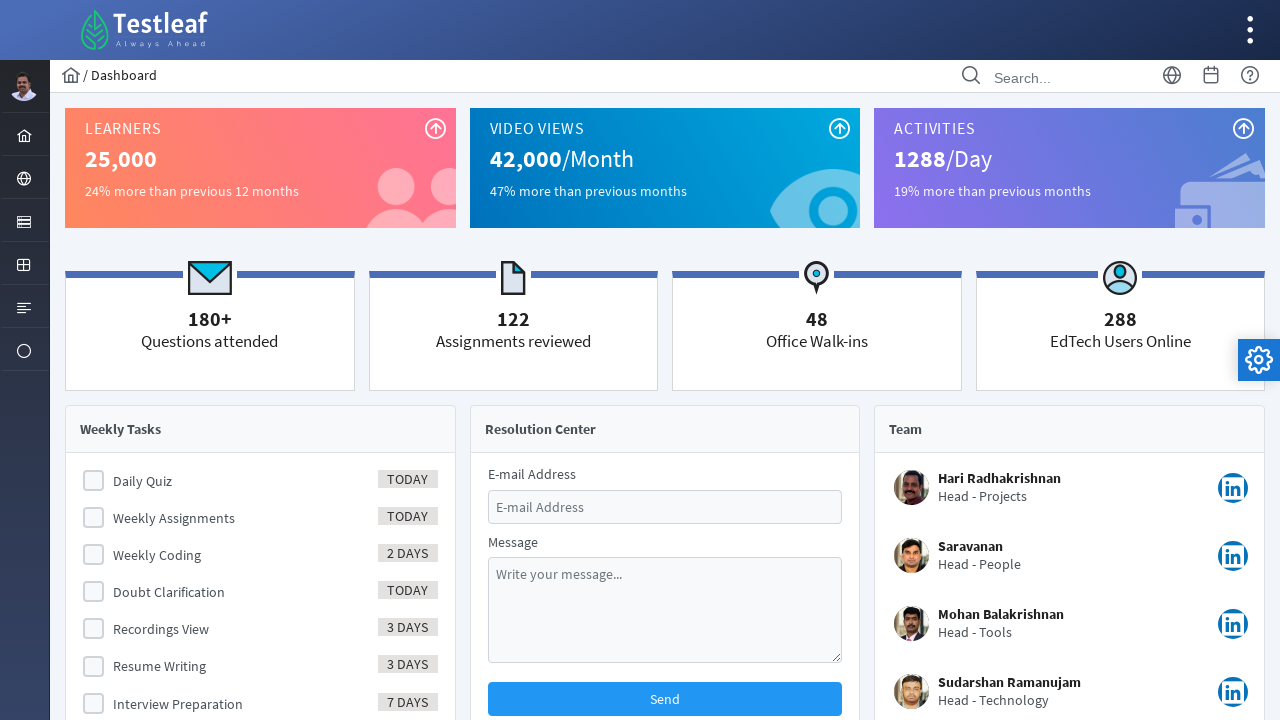

Retrieved page title: Dashboard
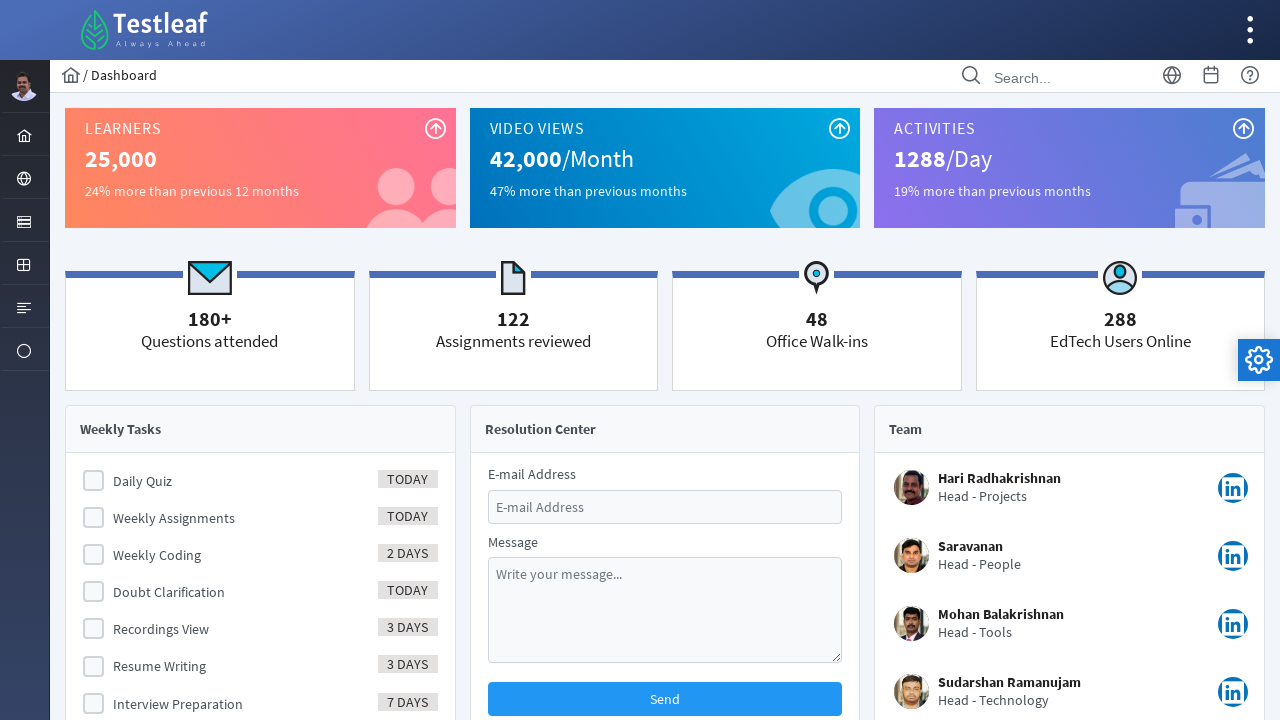

Verified that 'Dashboard' is in the page title
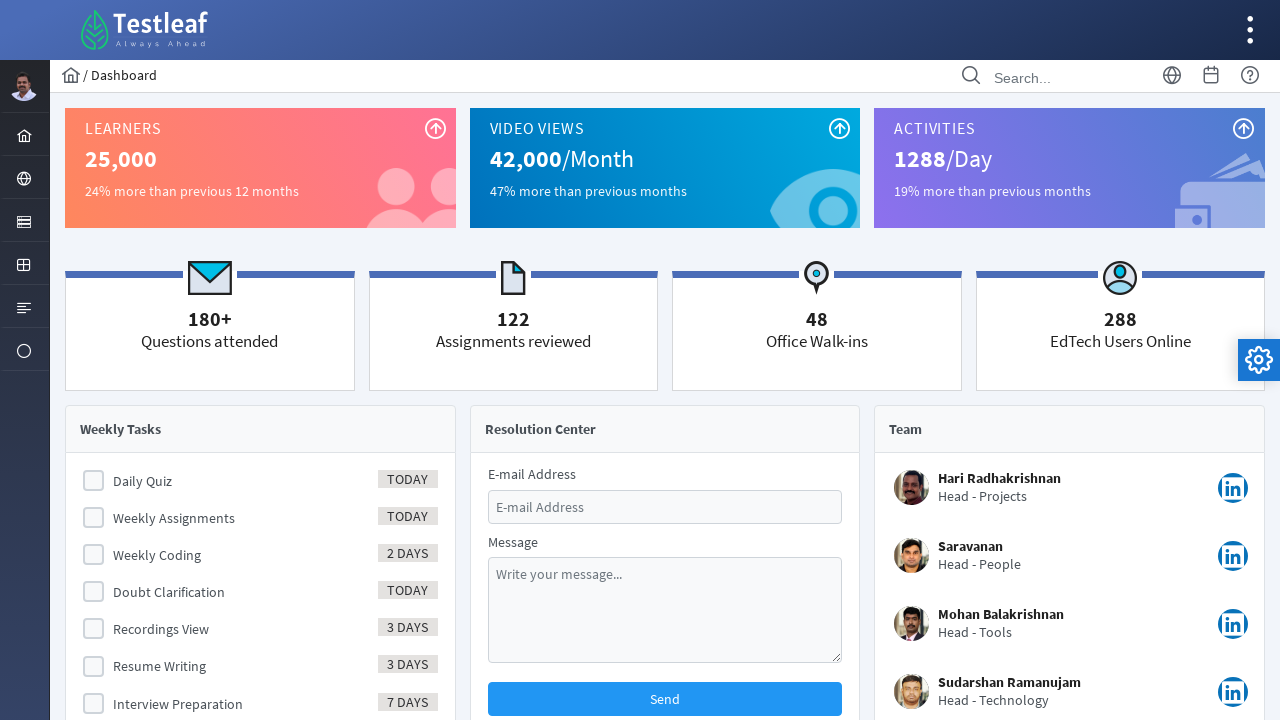

Navigated back to button testing page
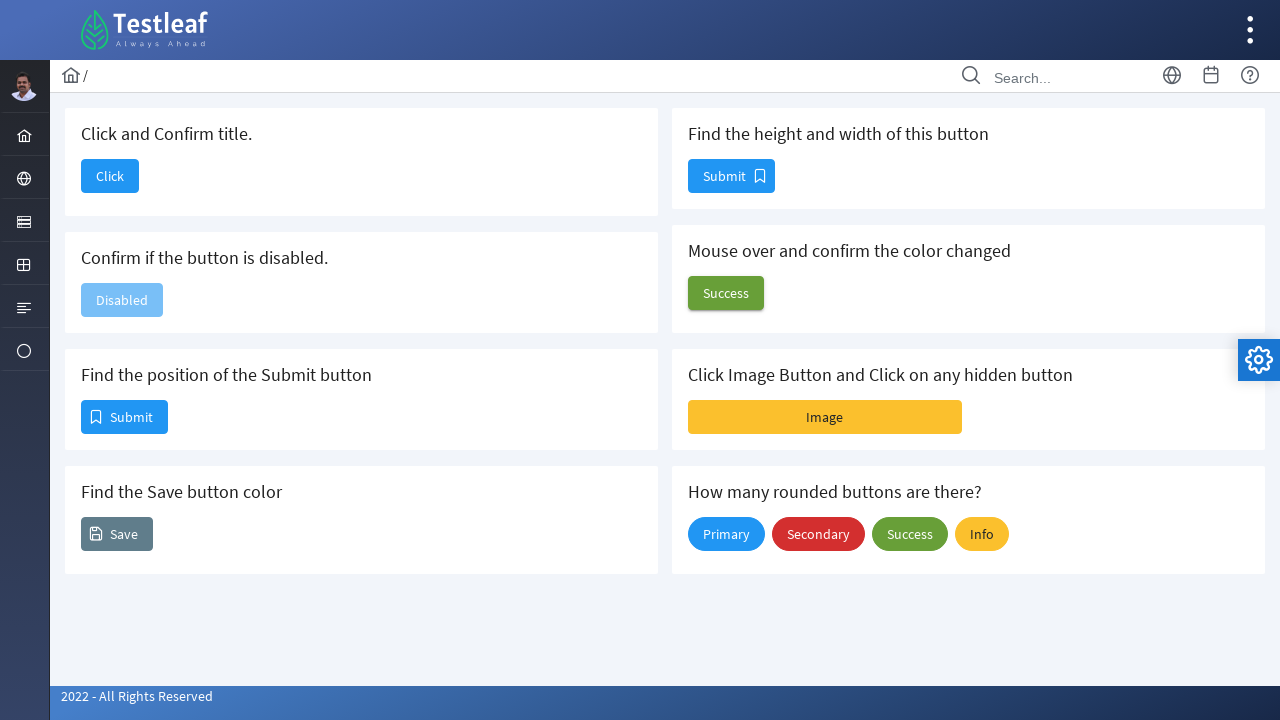

Located the disabled button element
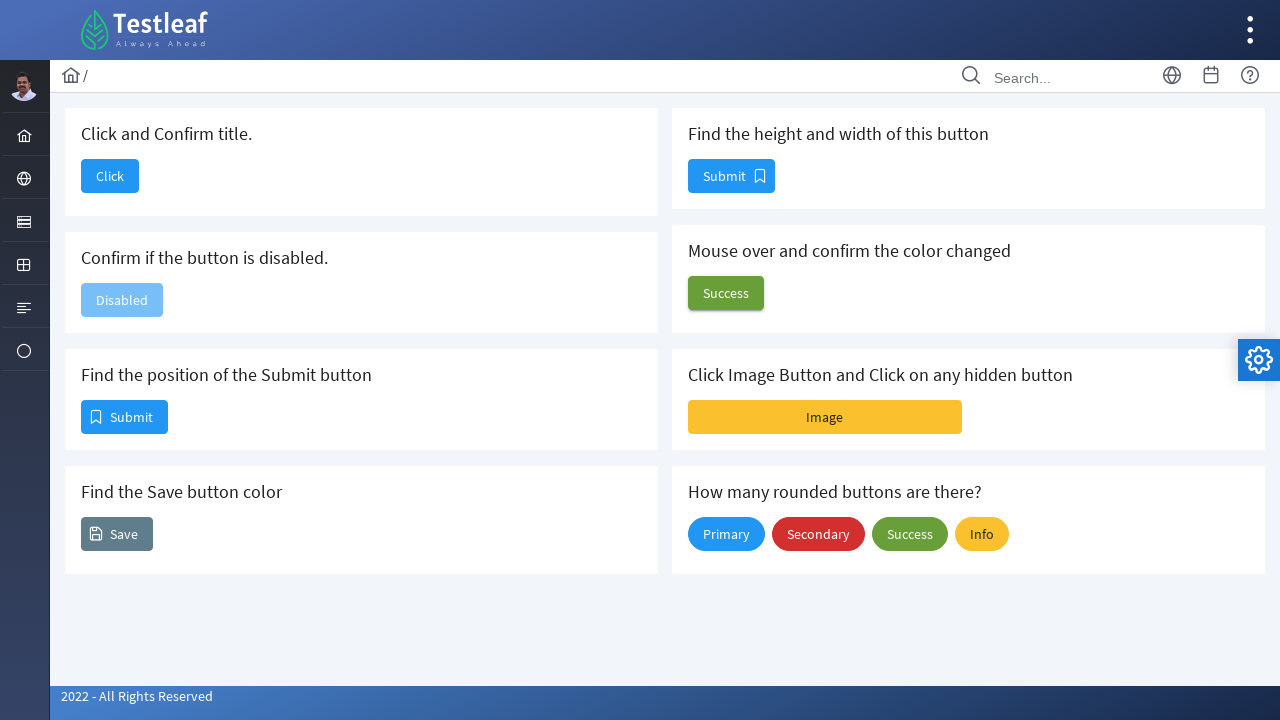

Verified that the button is disabled
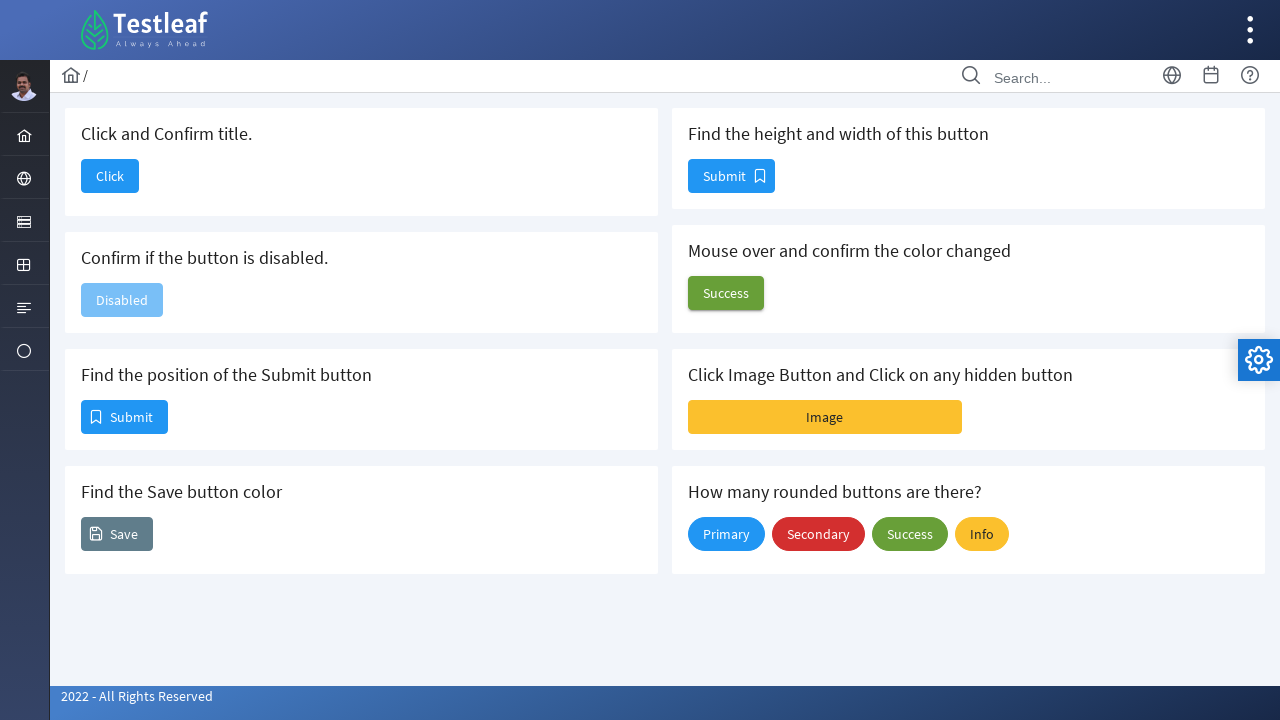

Located the submit button element
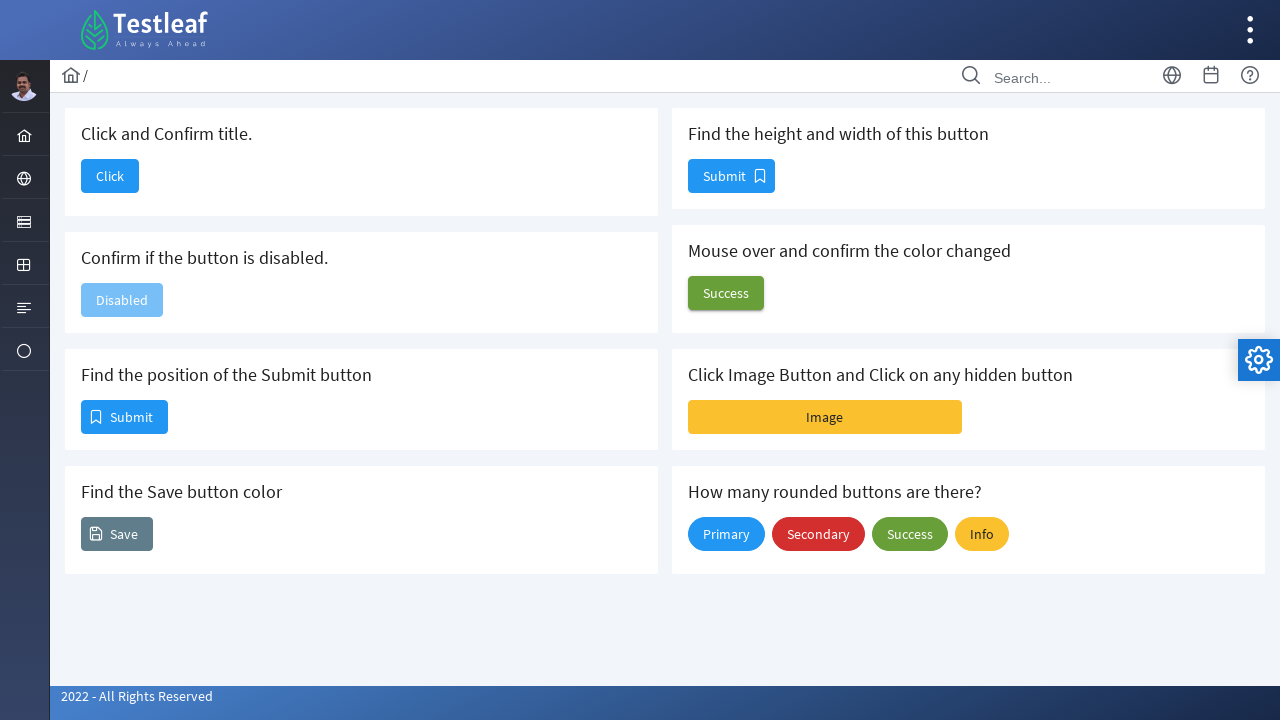

Retrieved submit button position: x=81, y=159
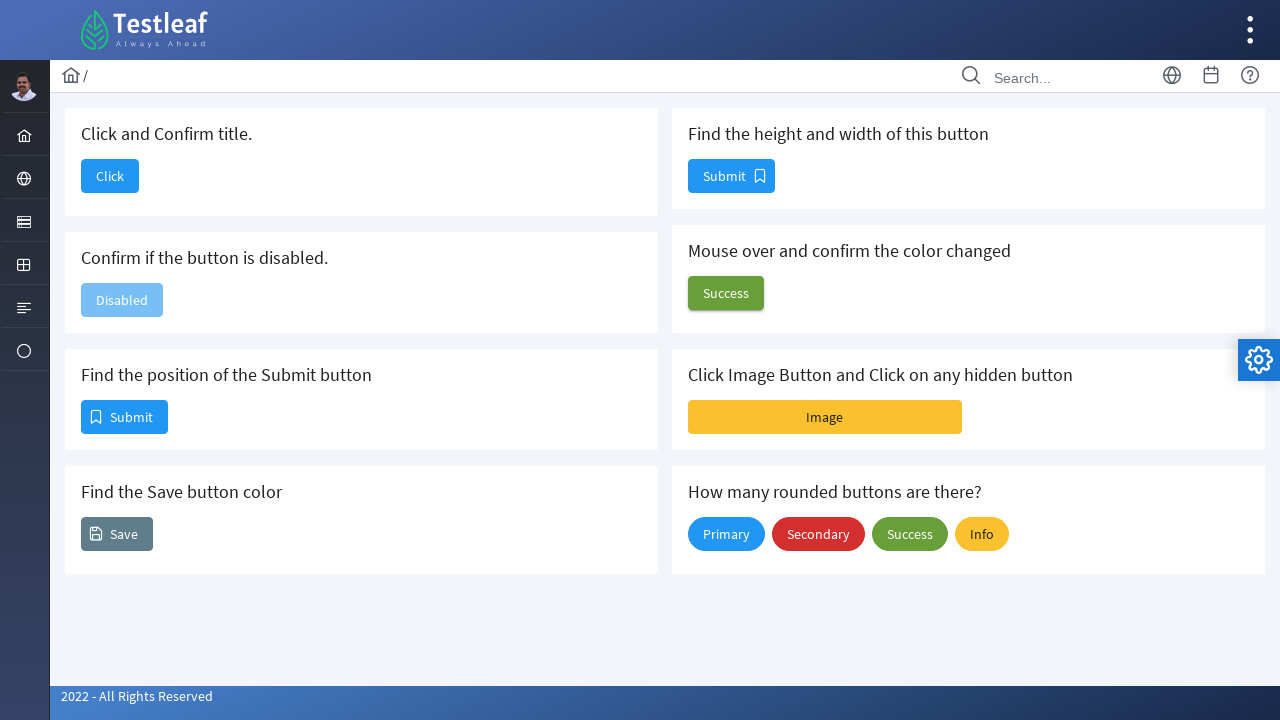

Located the save button icon element
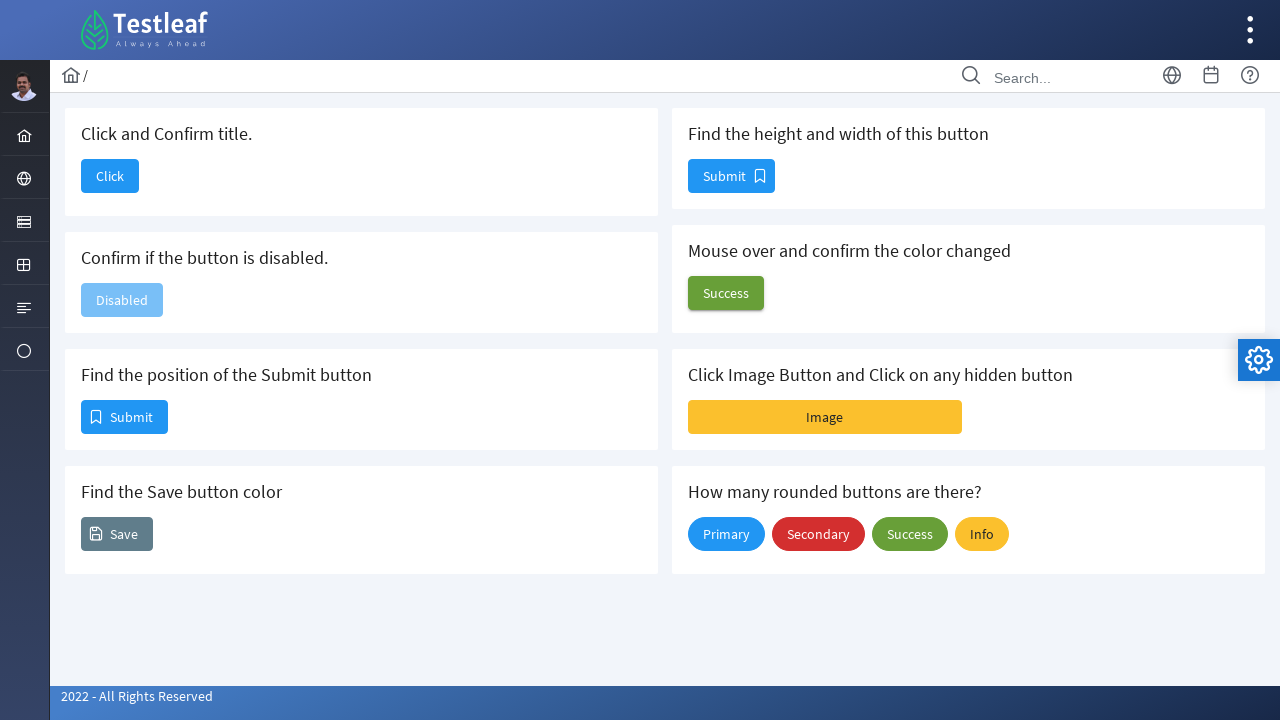

Retrieved save button icon color: rgb(255, 255, 255)
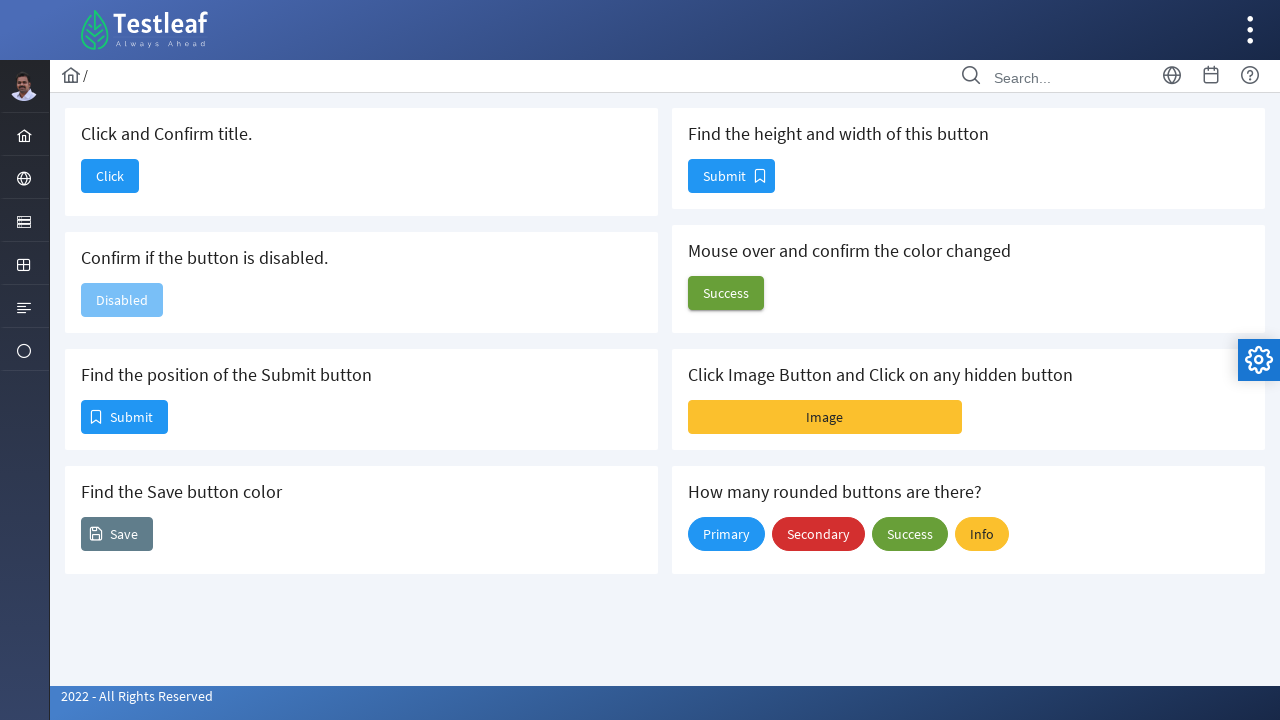

Located the button with text and icon
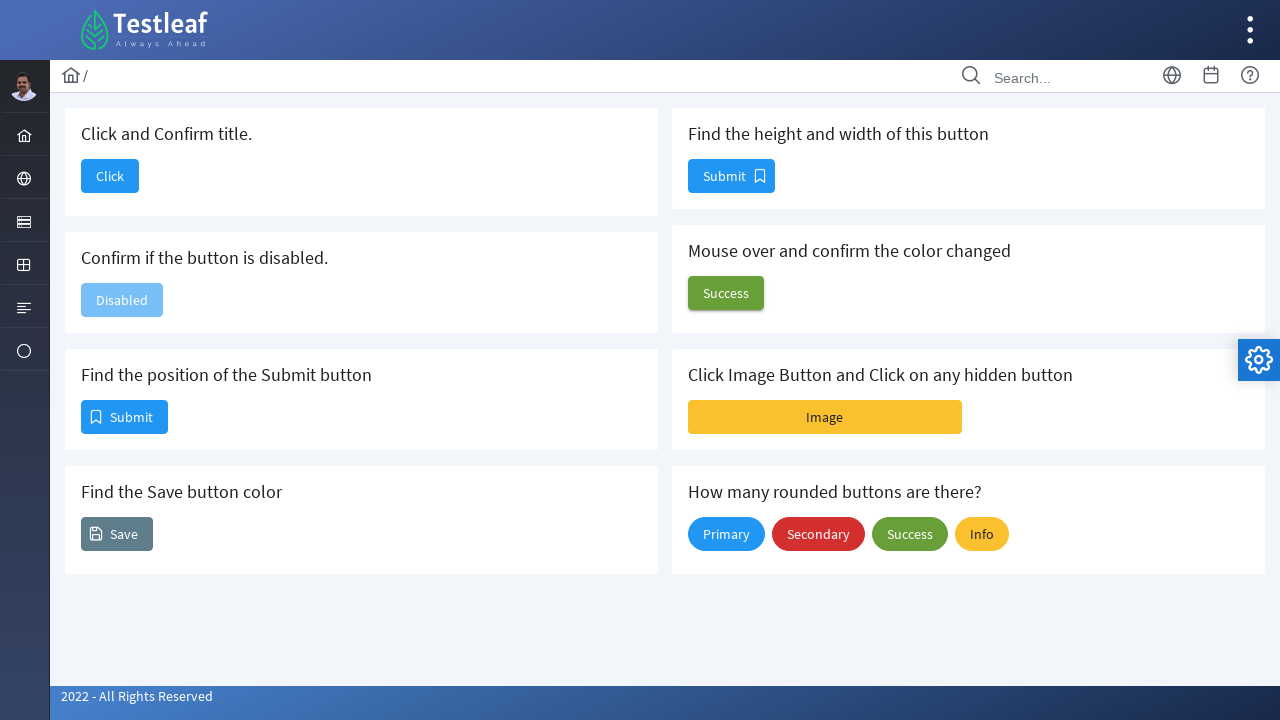

Retrieved button size: width=87, height=34
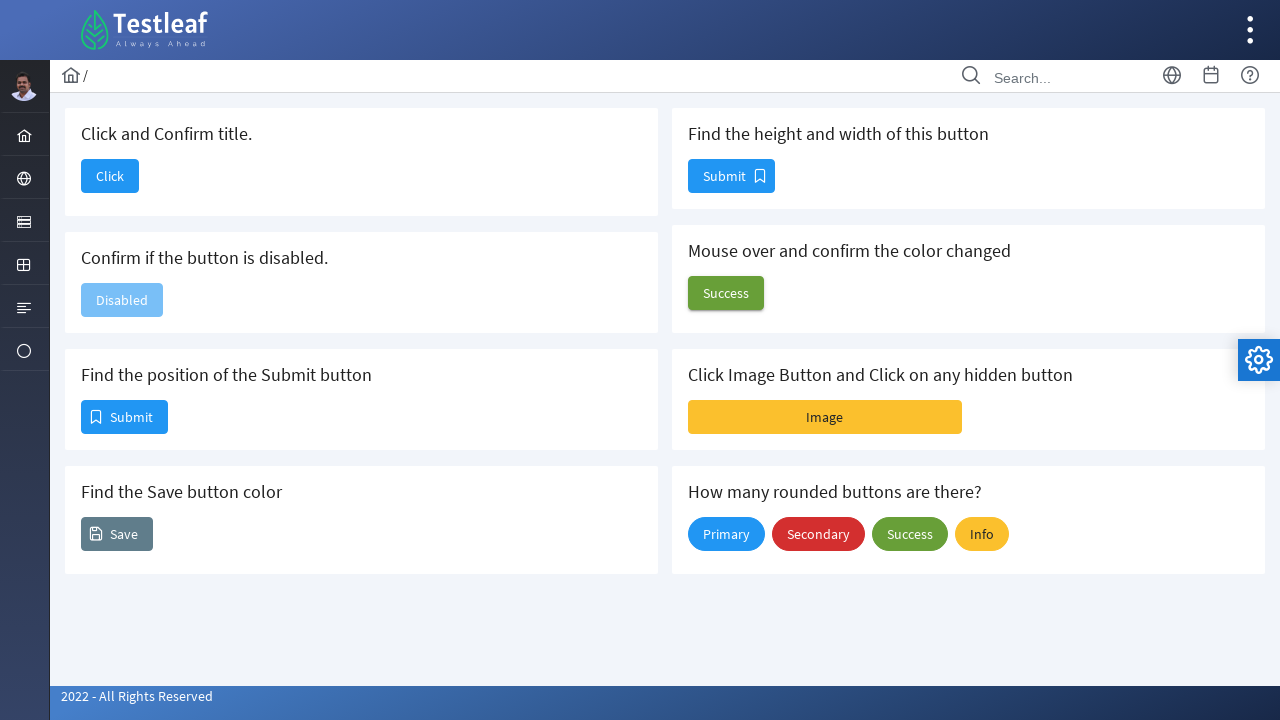

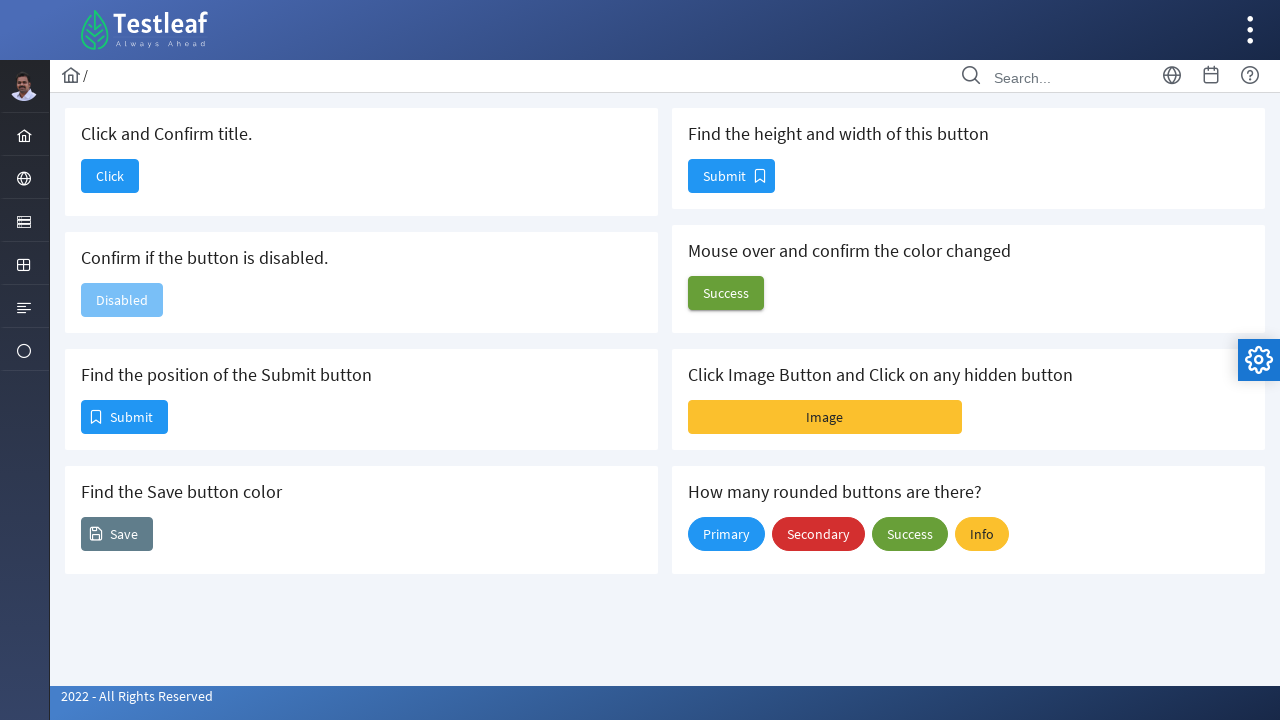